Tests that entering three equal sides (2, 2, 2) correctly identifies an equilateral triangle

Starting URL: https://testpages.eviltester.com/styled/apps/triangle/triangle001.html

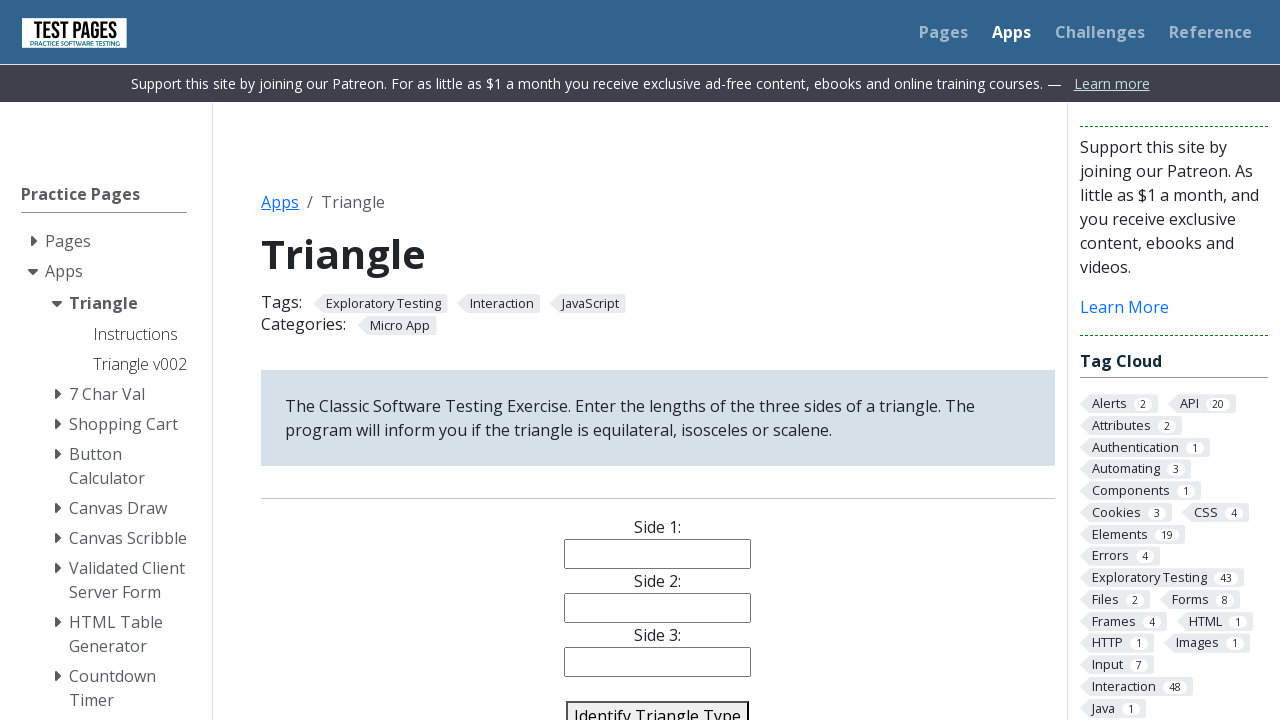

Filled side 1 field with value '2' on #side1
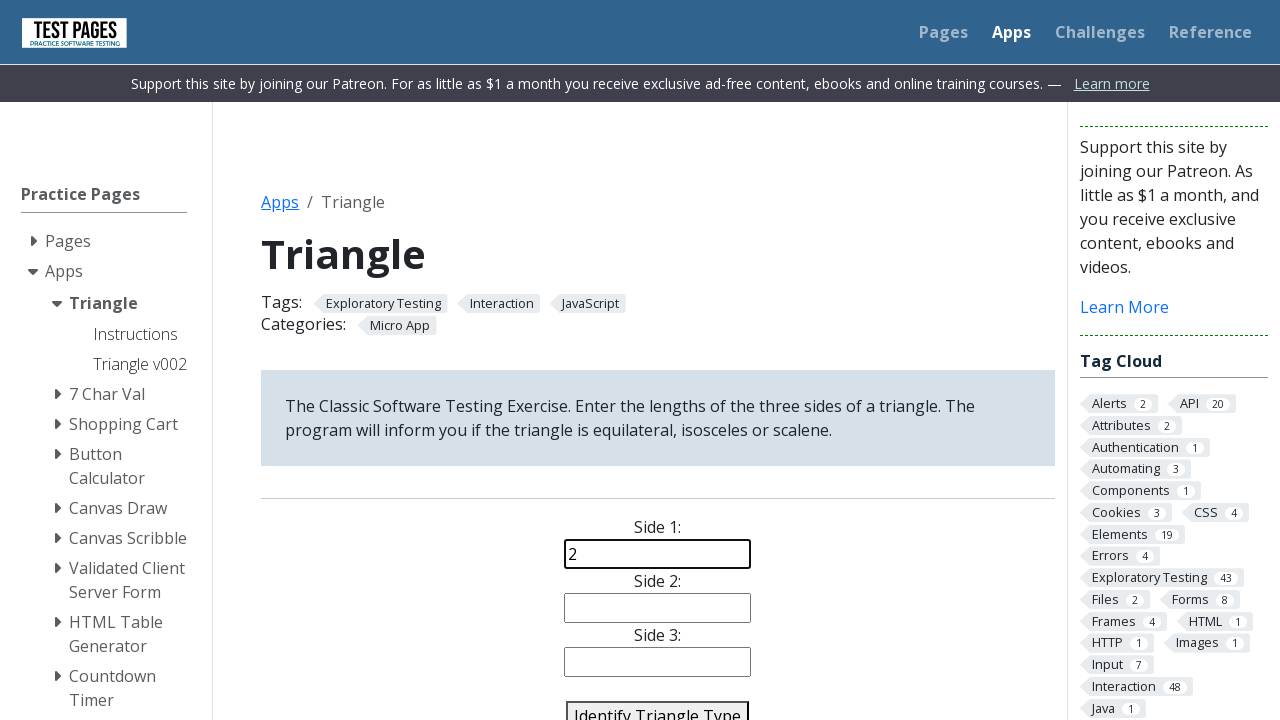

Filled side 2 field with value '2' on #side2
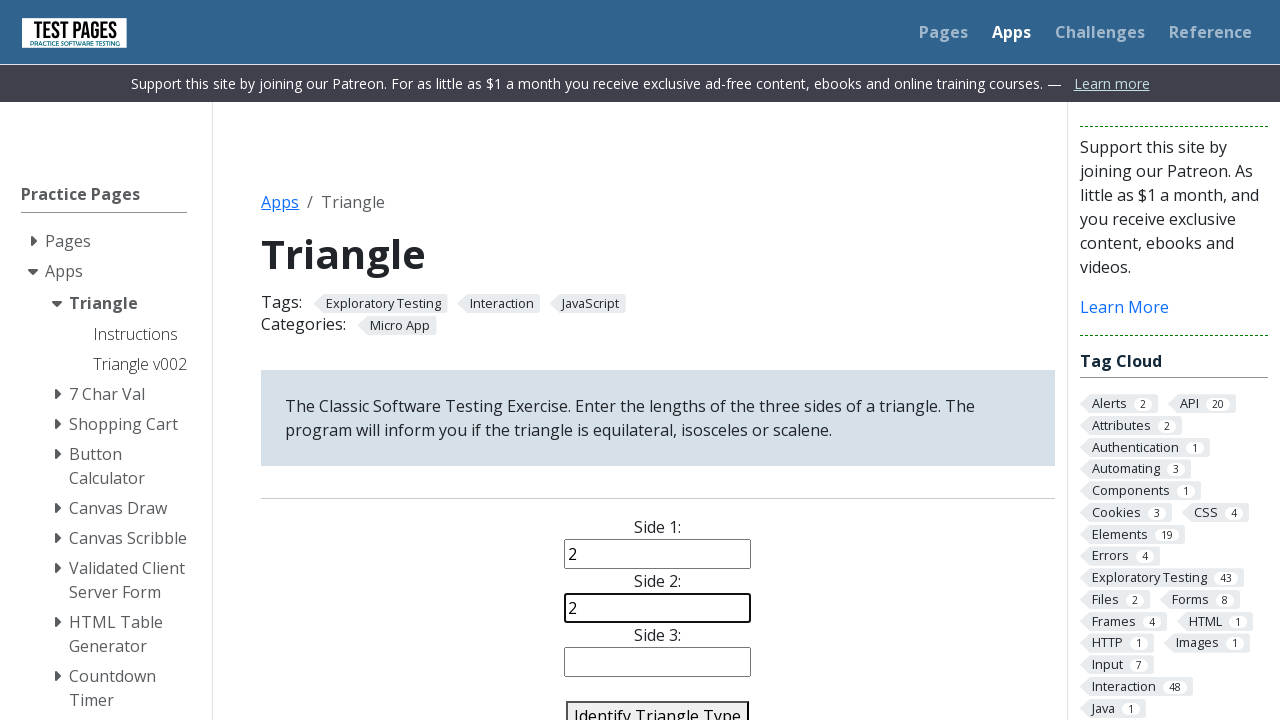

Filled side 3 field with value '2' on #side3
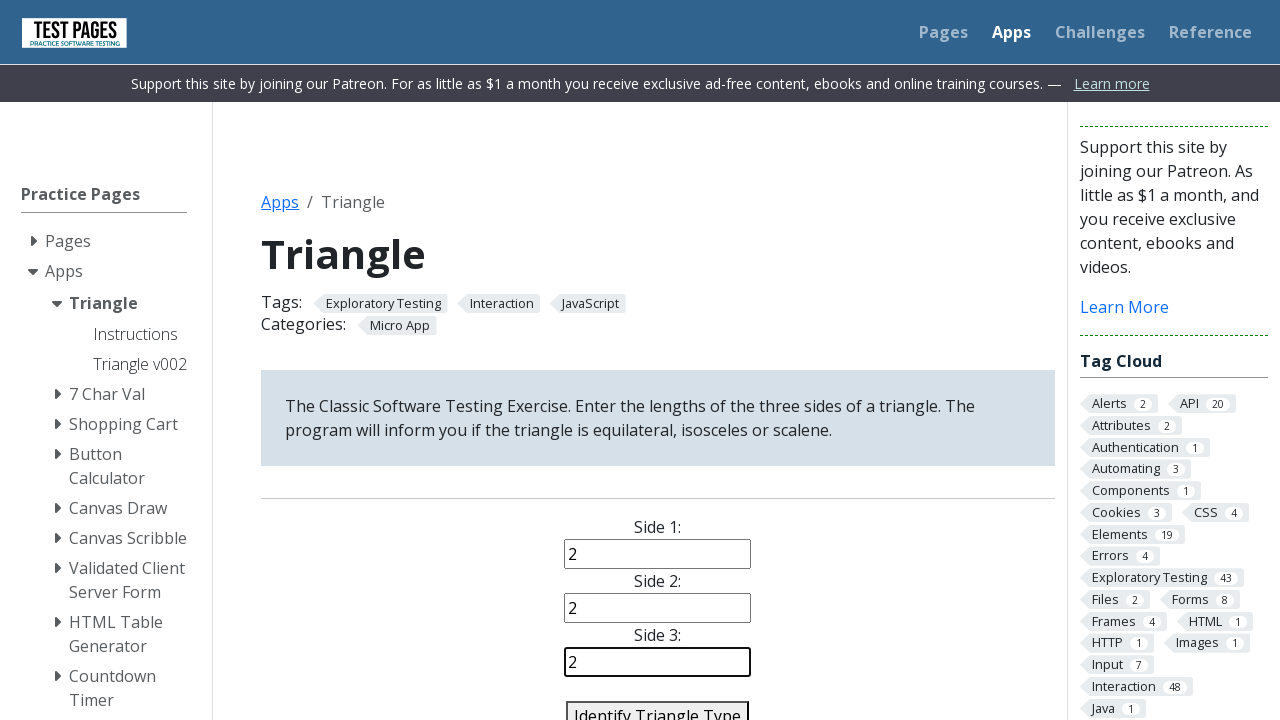

Clicked identify triangle button at (658, 705) on #identify-triangle-action
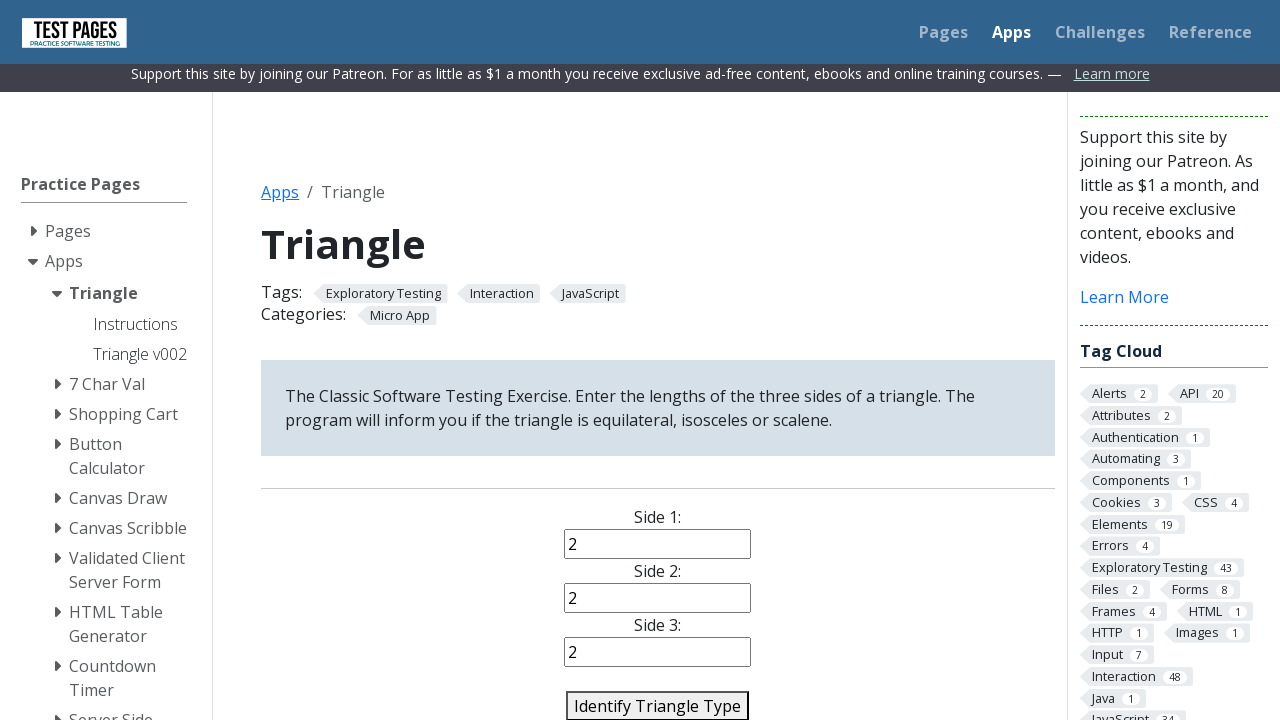

Answer element loaded and visible
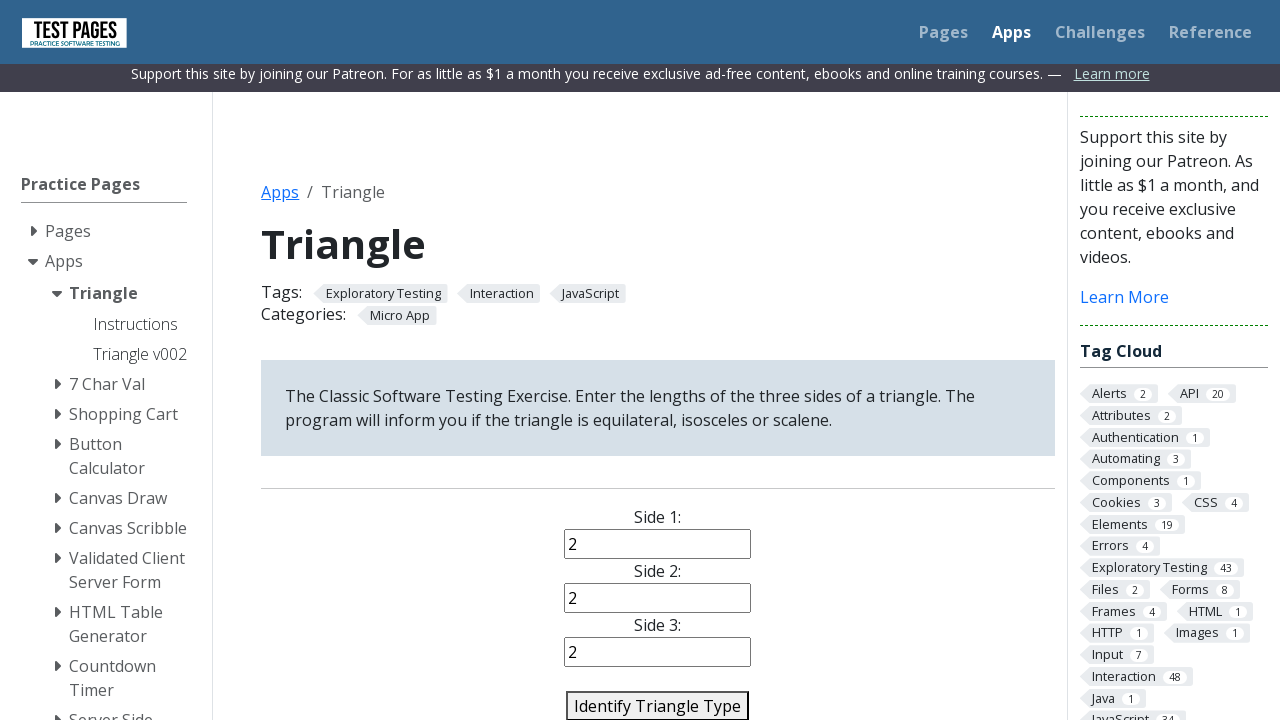

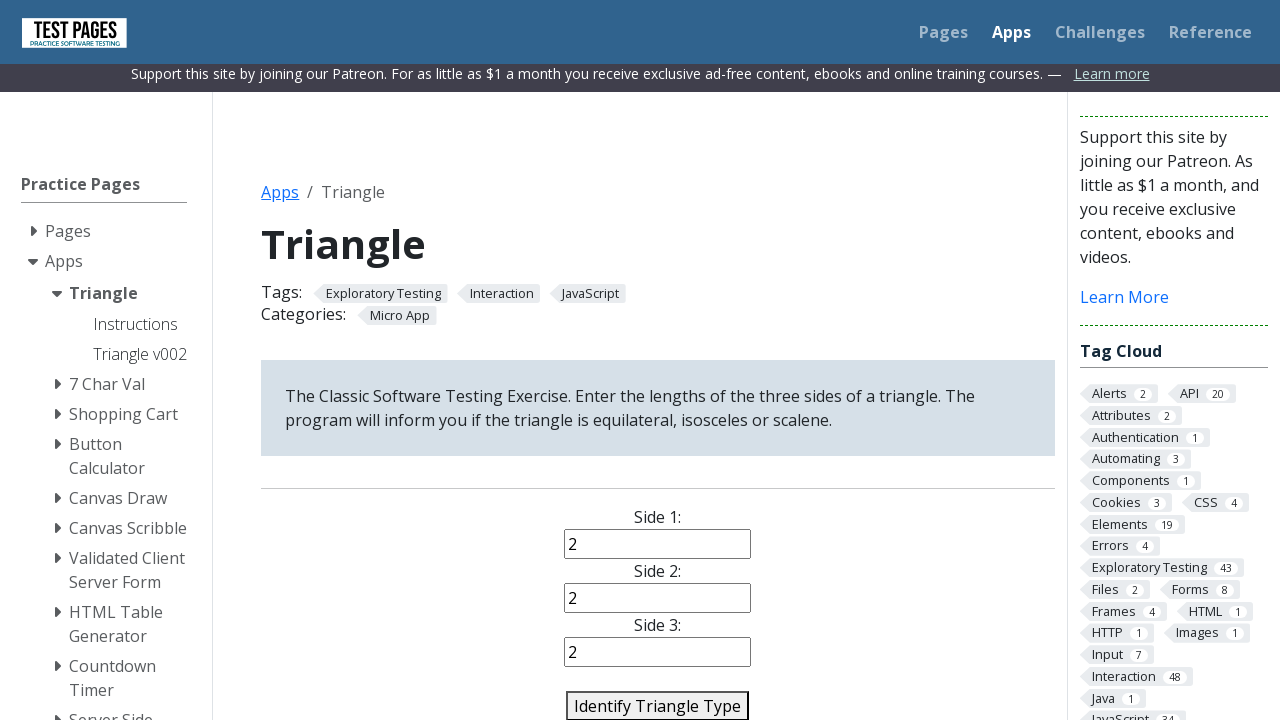